Tests dropdown selection functionality by selecting an option by its value from a select menu on a practice page

Starting URL: https://www.tutorialspoint.com/selenium/practice/select-menu.php

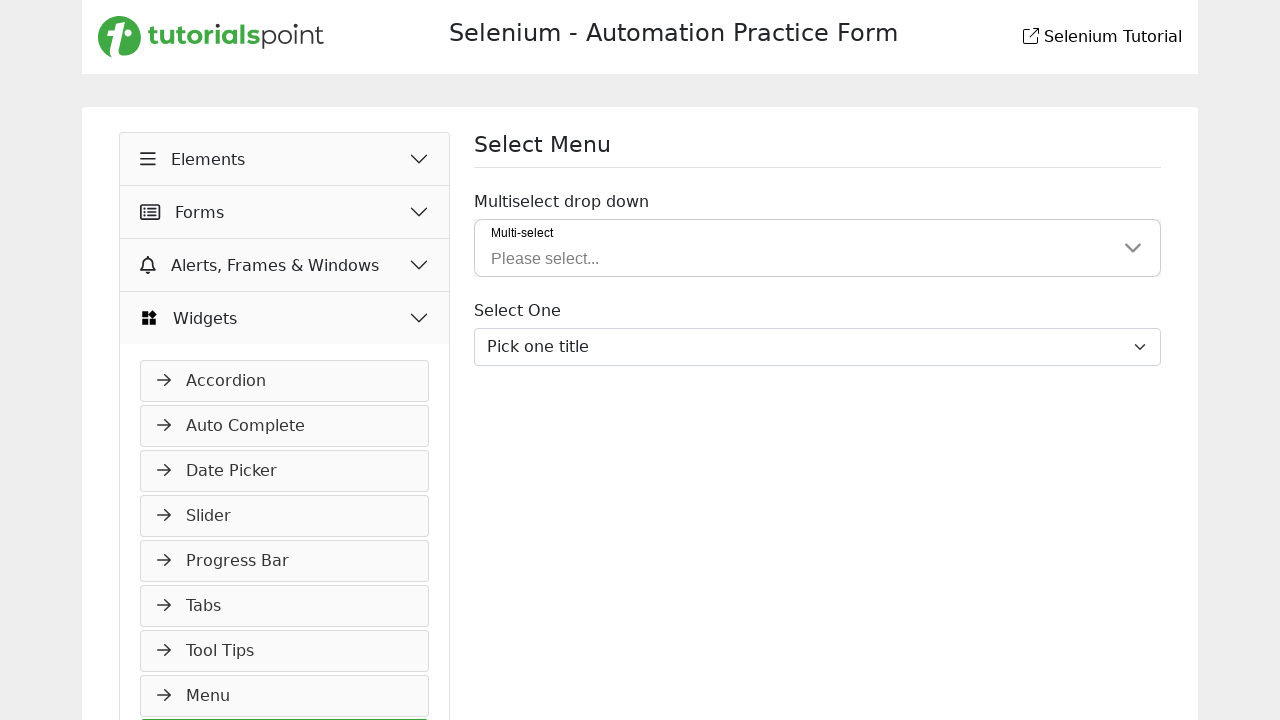

Waited for dropdown menu to be visible
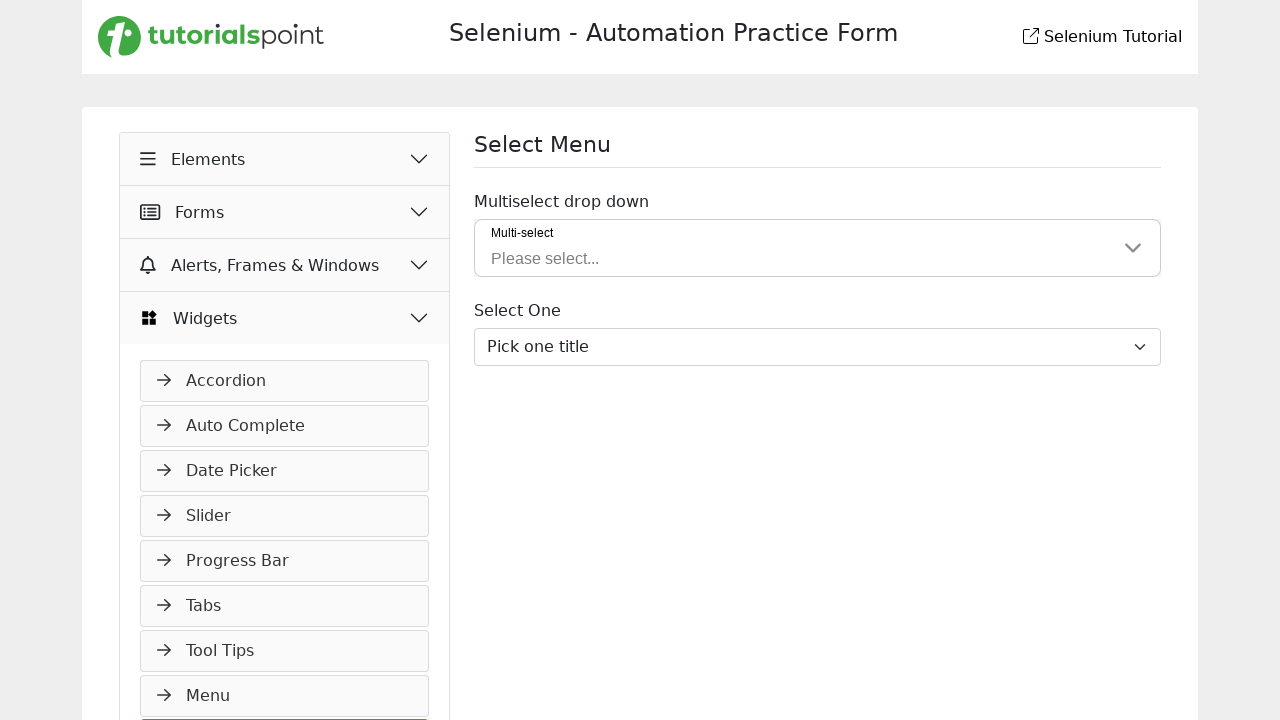

Selected option with value '2' from dropdown menu on #inputGroupSelect03
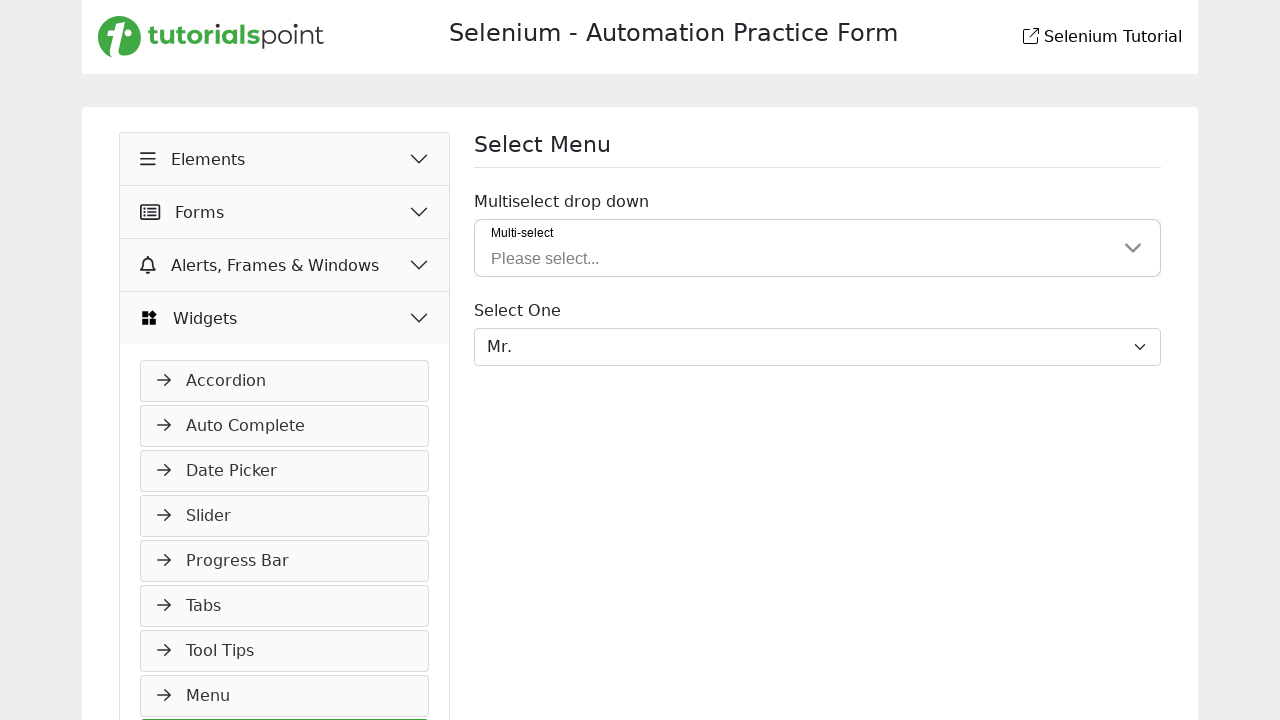

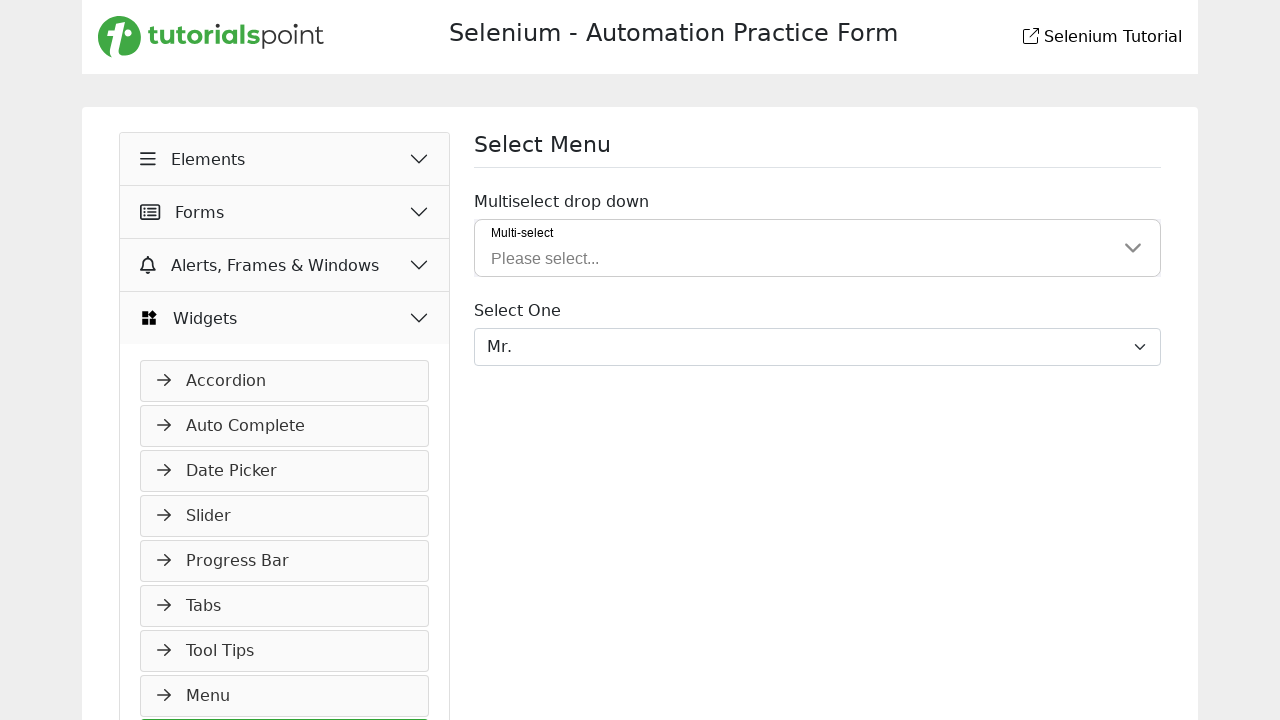